Navigates to CoinMarketCap homepage and verifies that Bitcoin cryptocurrency information (name, price, and percentage changes) is displayed in the table

Starting URL: https://coinmarketcap.com/

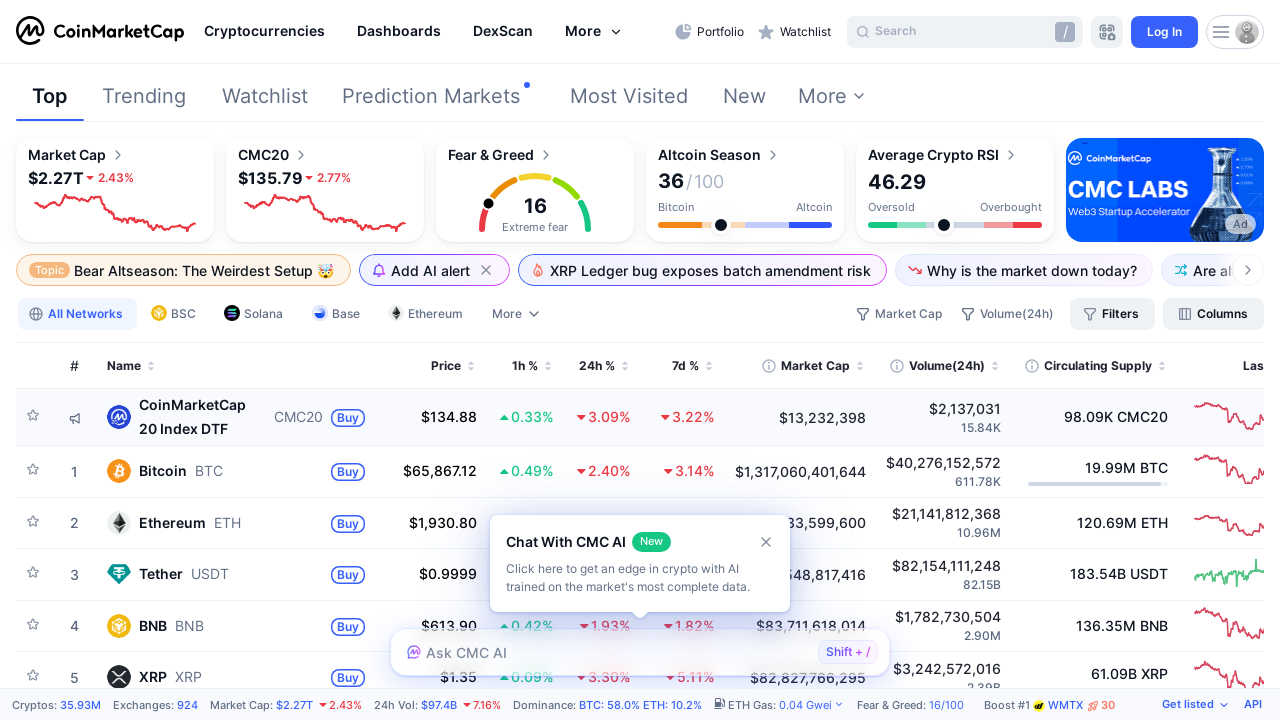

Cryptocurrency table loaded on CoinMarketCap homepage
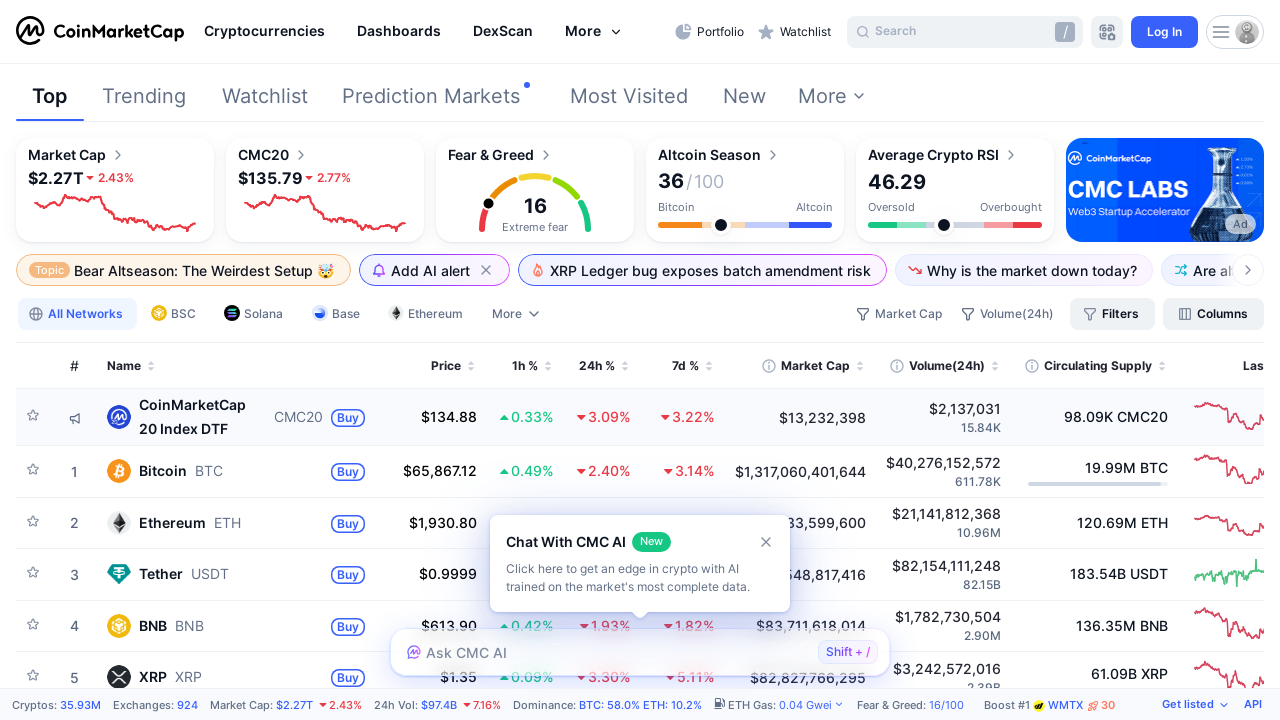

Bitcoin row with name column verified in table
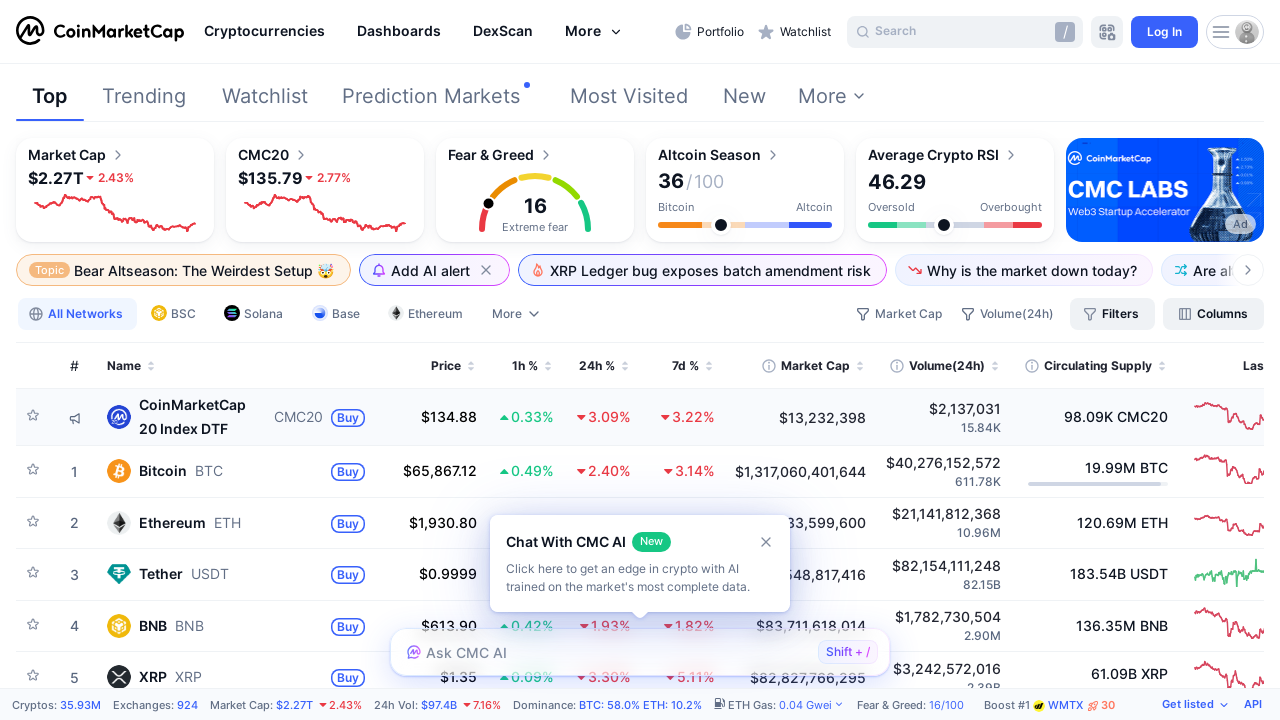

Bitcoin price column verified in table
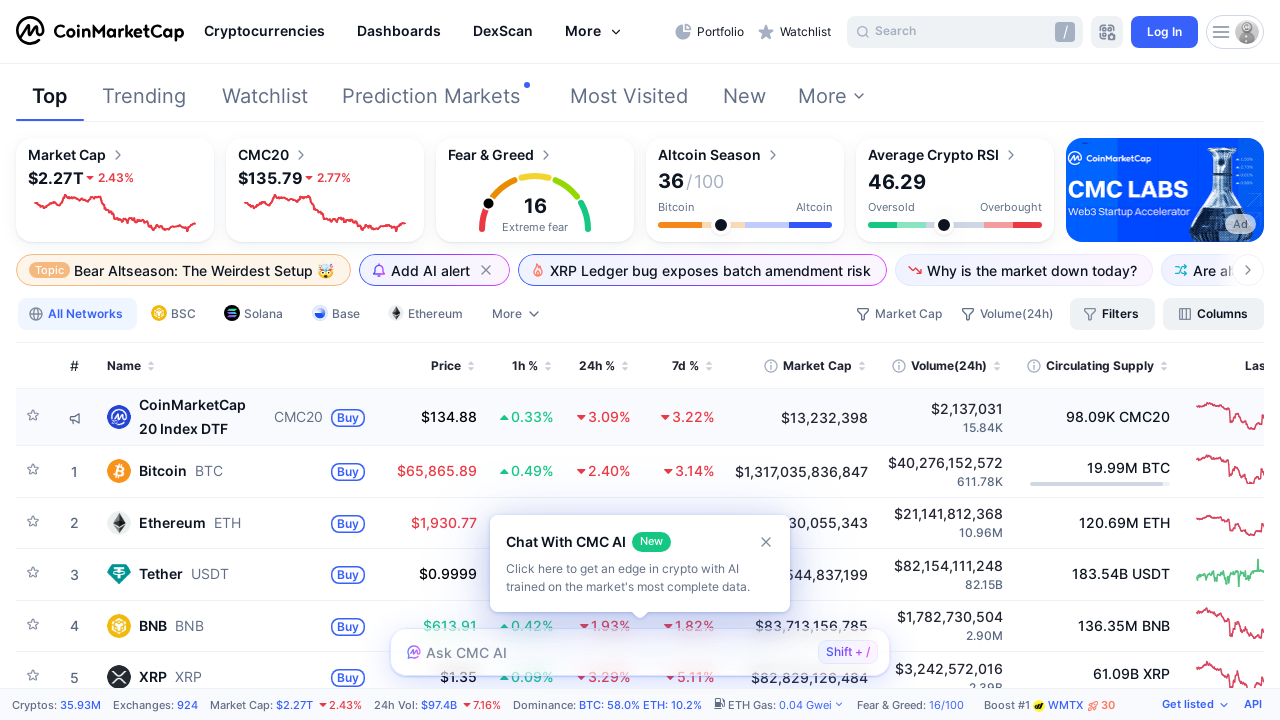

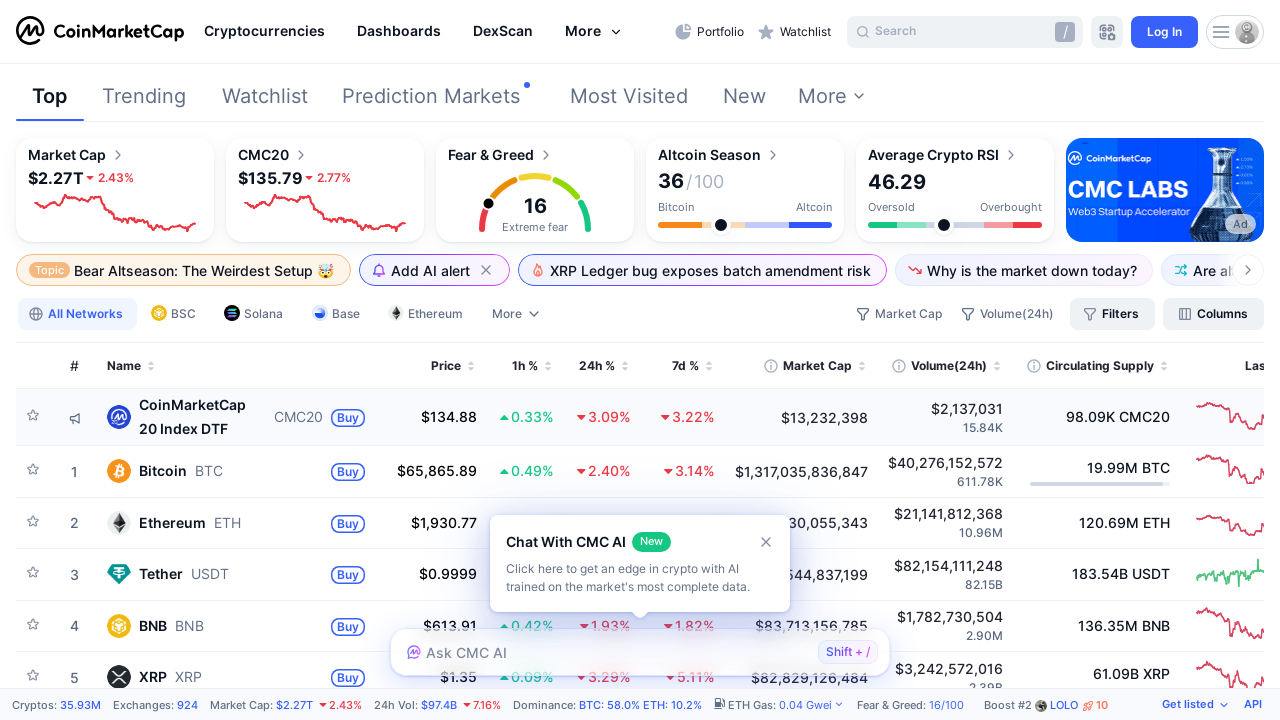